Tests iframe interaction by switching to an iframe, performing a search for "selenium", and clicking the search button

Starting URL: https://www.globalsqa.com/demo-site/frames-and-windows/#iFrame

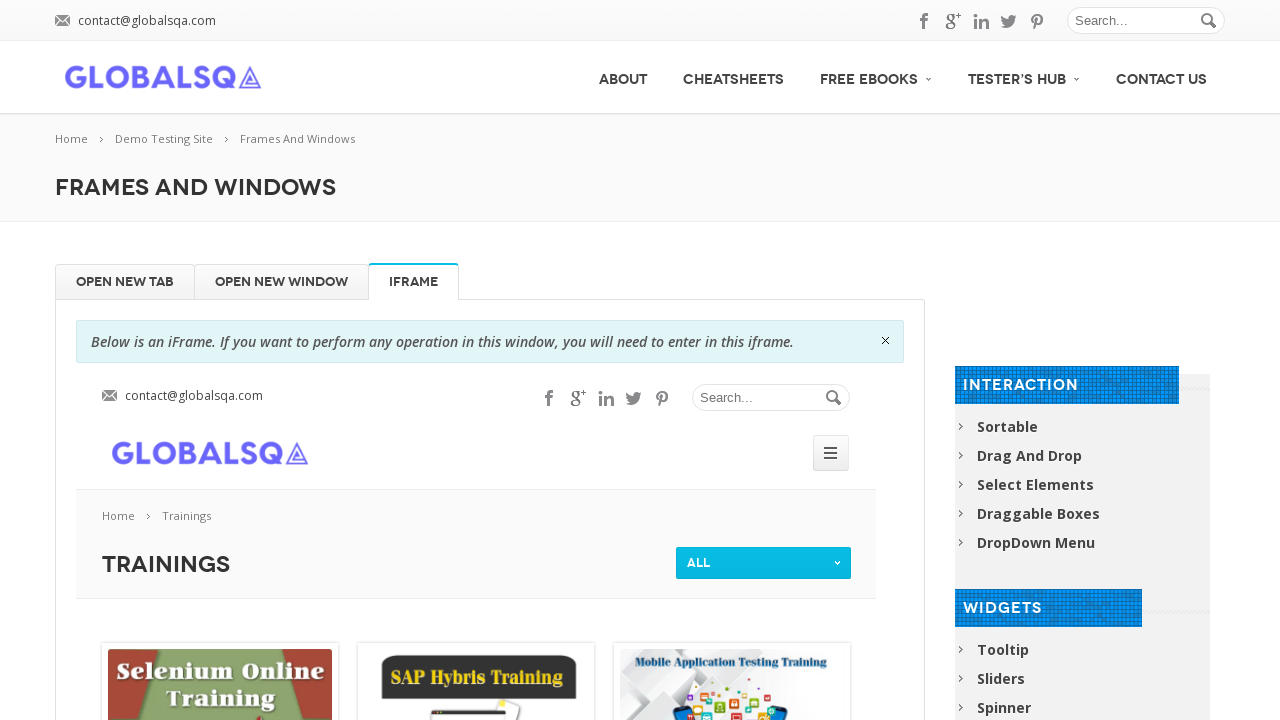

Switched to iframe named 'globalSqa'
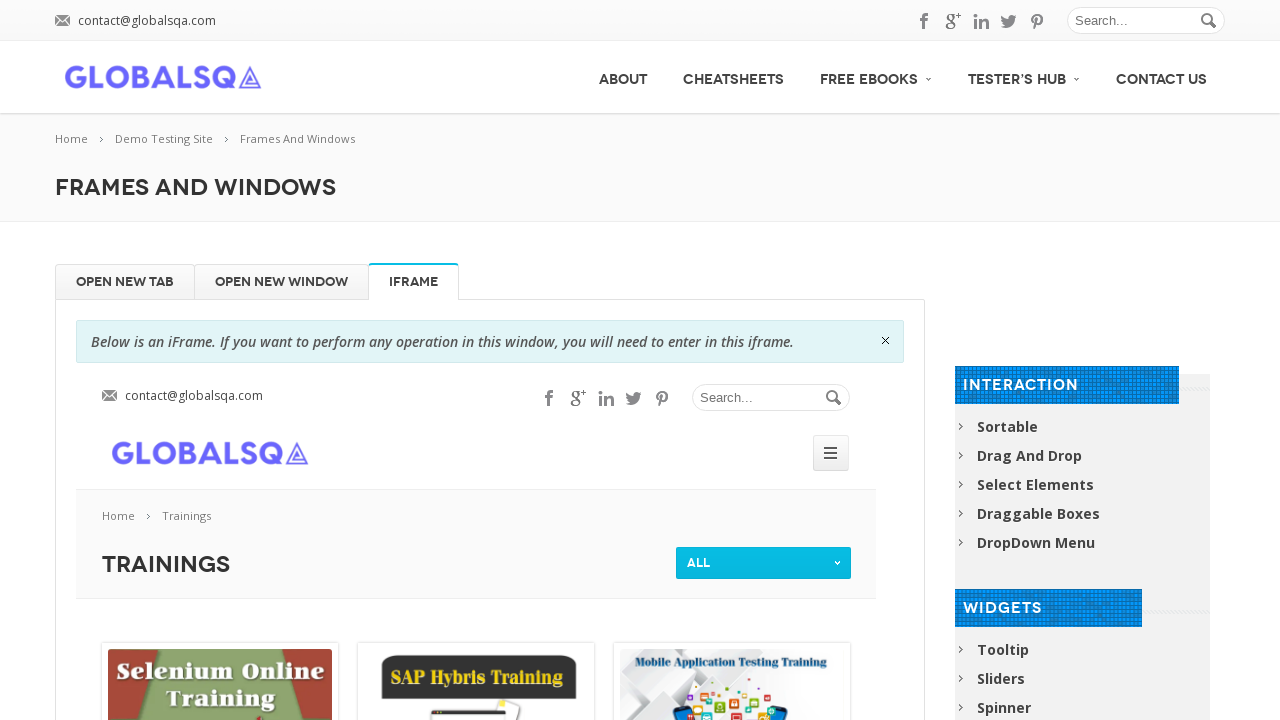

Filled search field with 'selenium' on input[name='s']
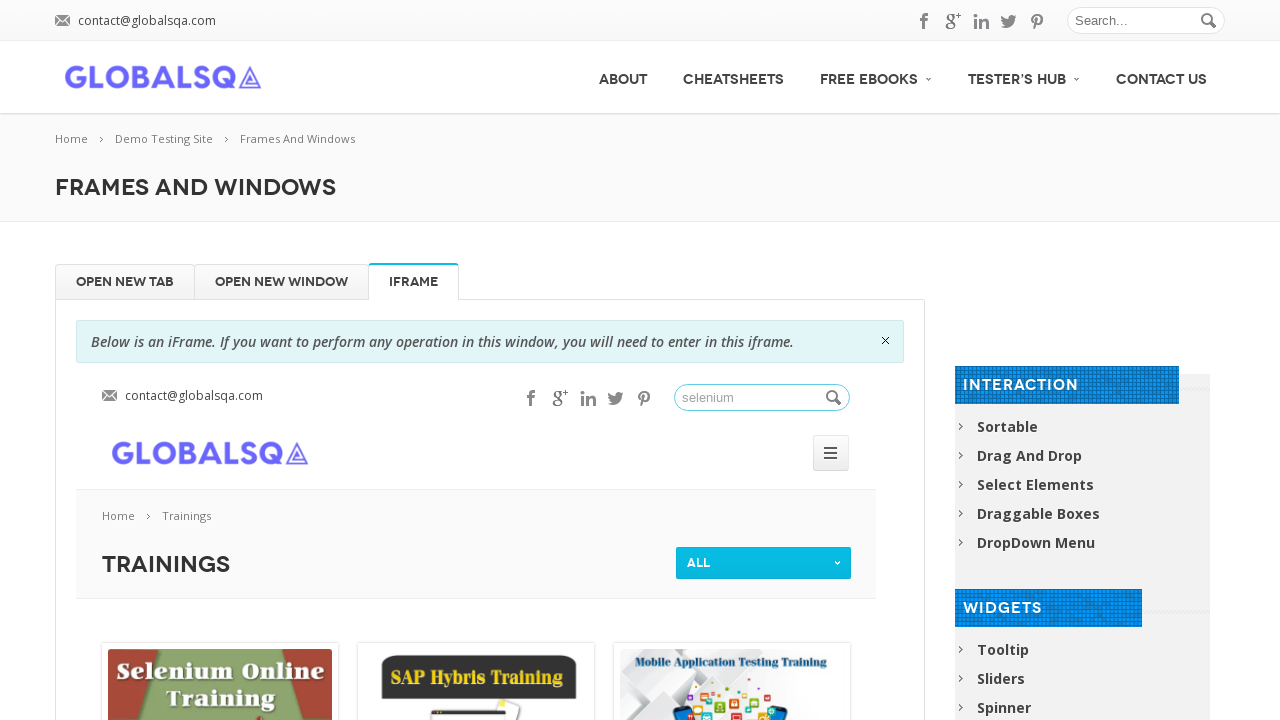

Clicked search button at (835, 398) on button.button_search
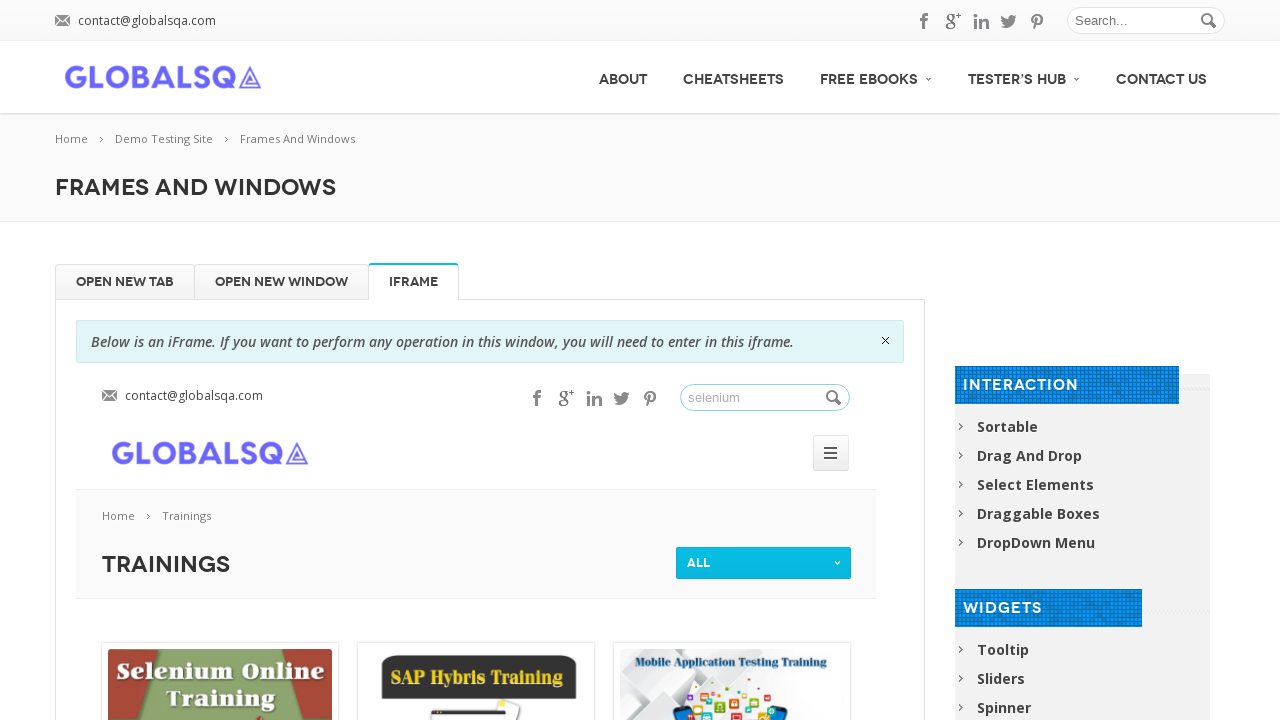

Waited for search results to load (networkidle)
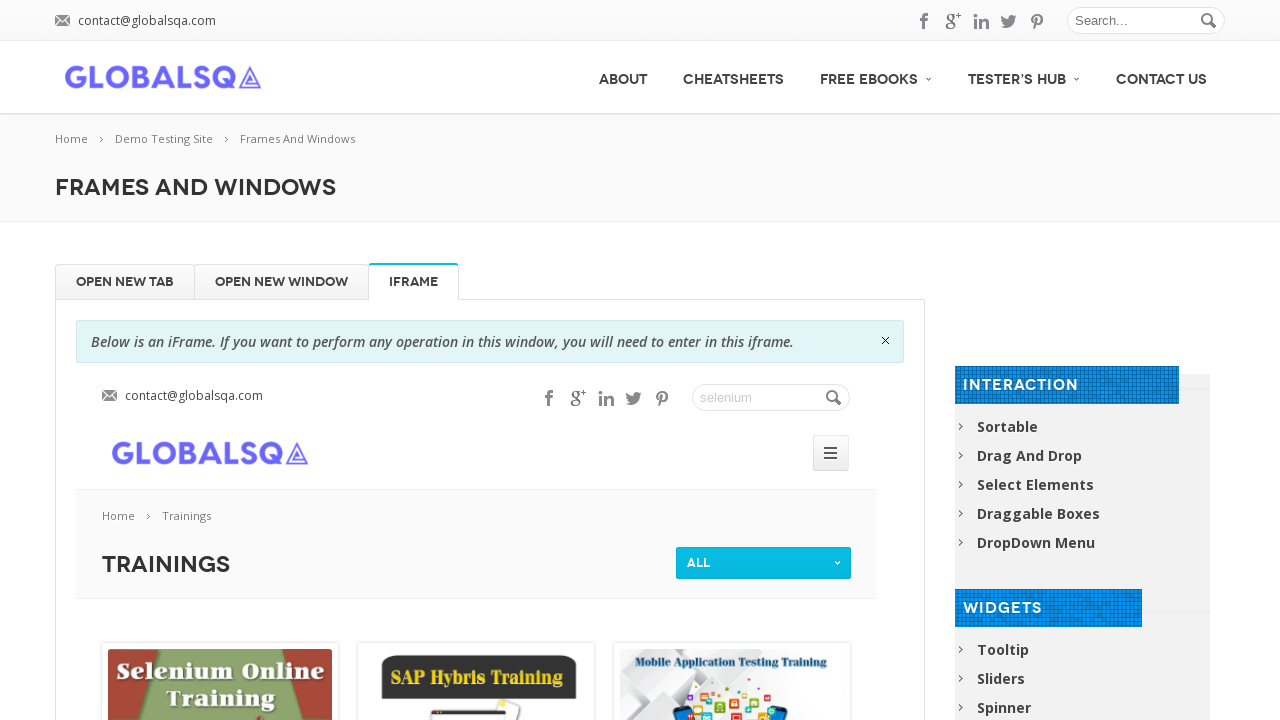

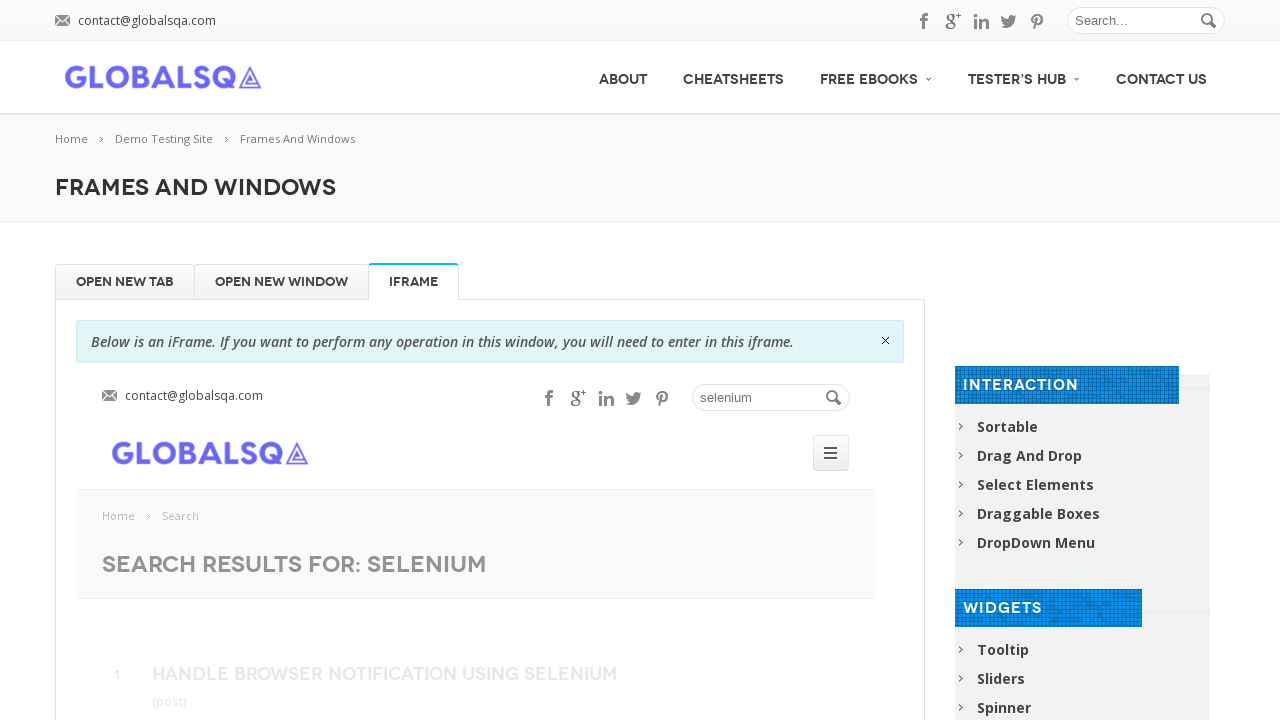